Tests the "Right Click Me" button by performing a context click (right-click) and verifying the right click message appears

Starting URL: https://demoqa.com/buttons

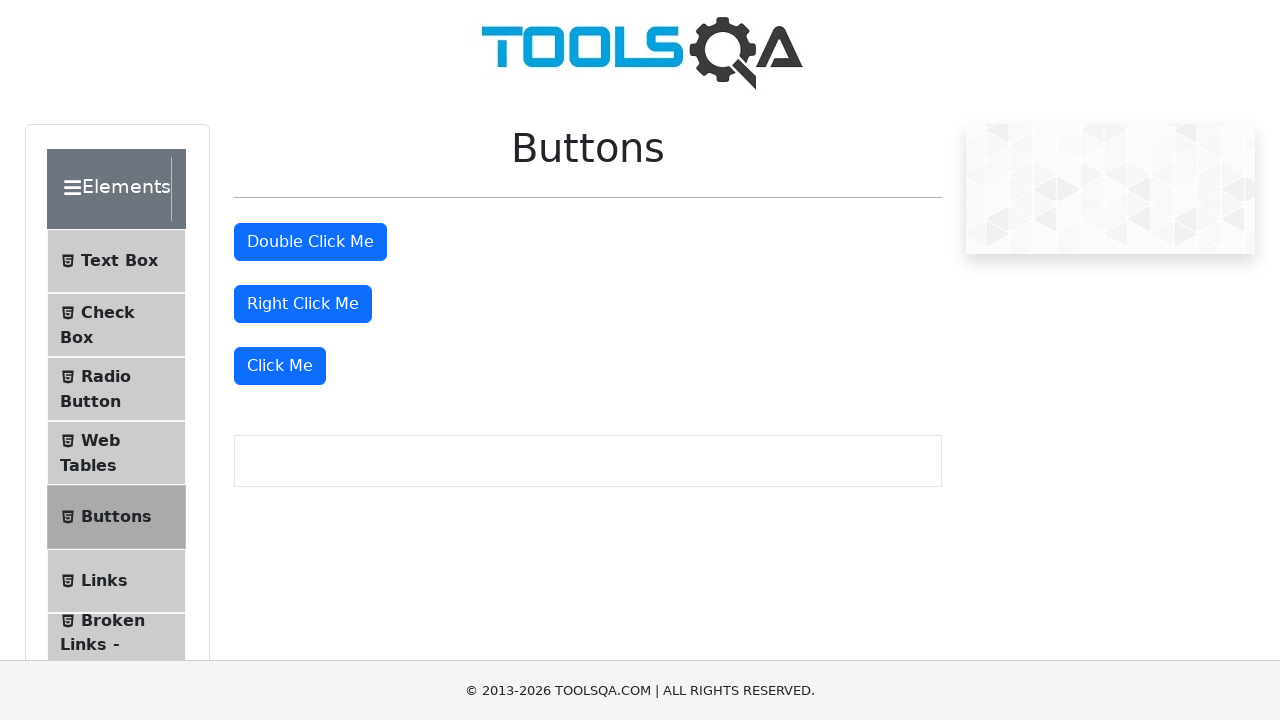

Right-clicked the 'Right Click Me' button at (303, 304) on xpath=//button[text()='Right Click Me']
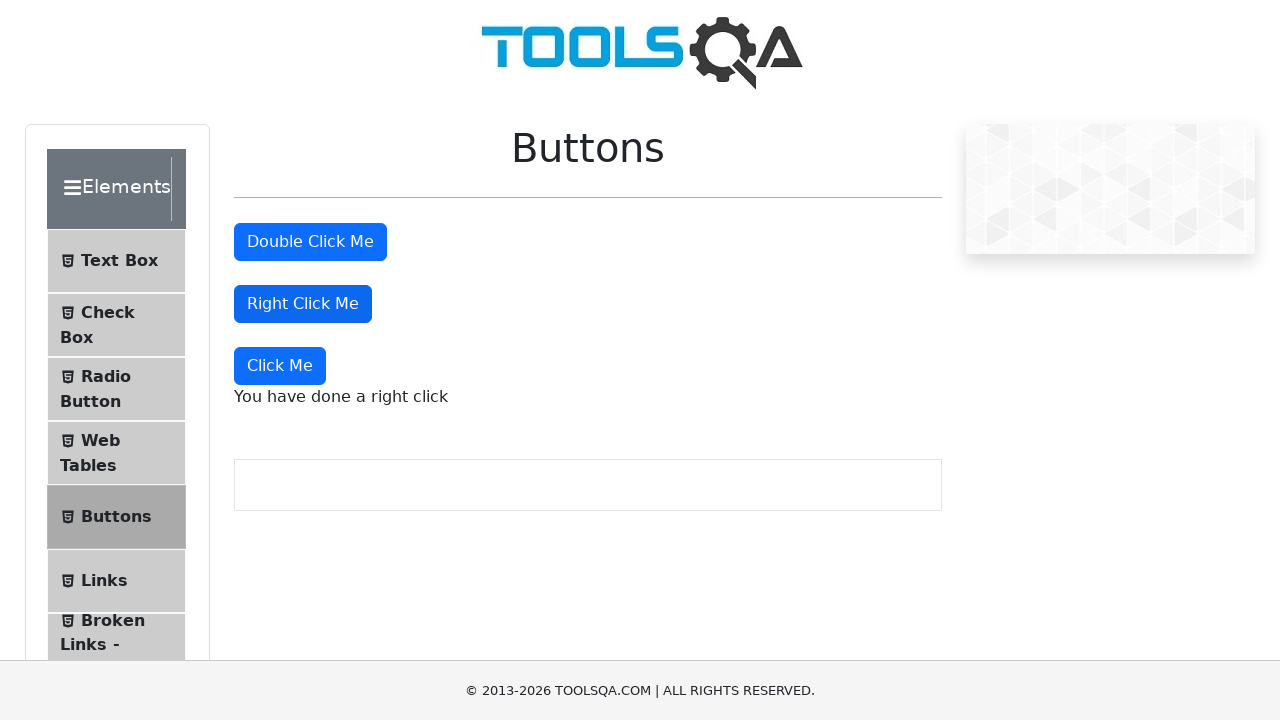

Right click message element appeared
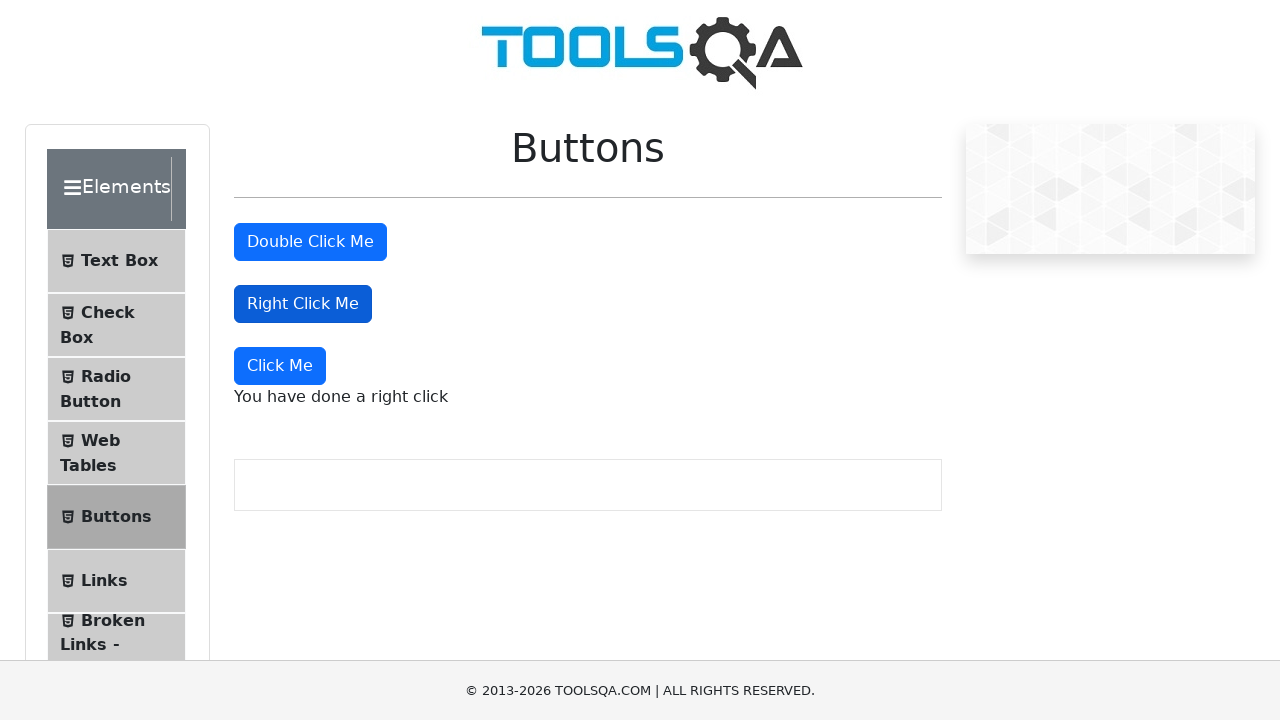

Located the right click message element
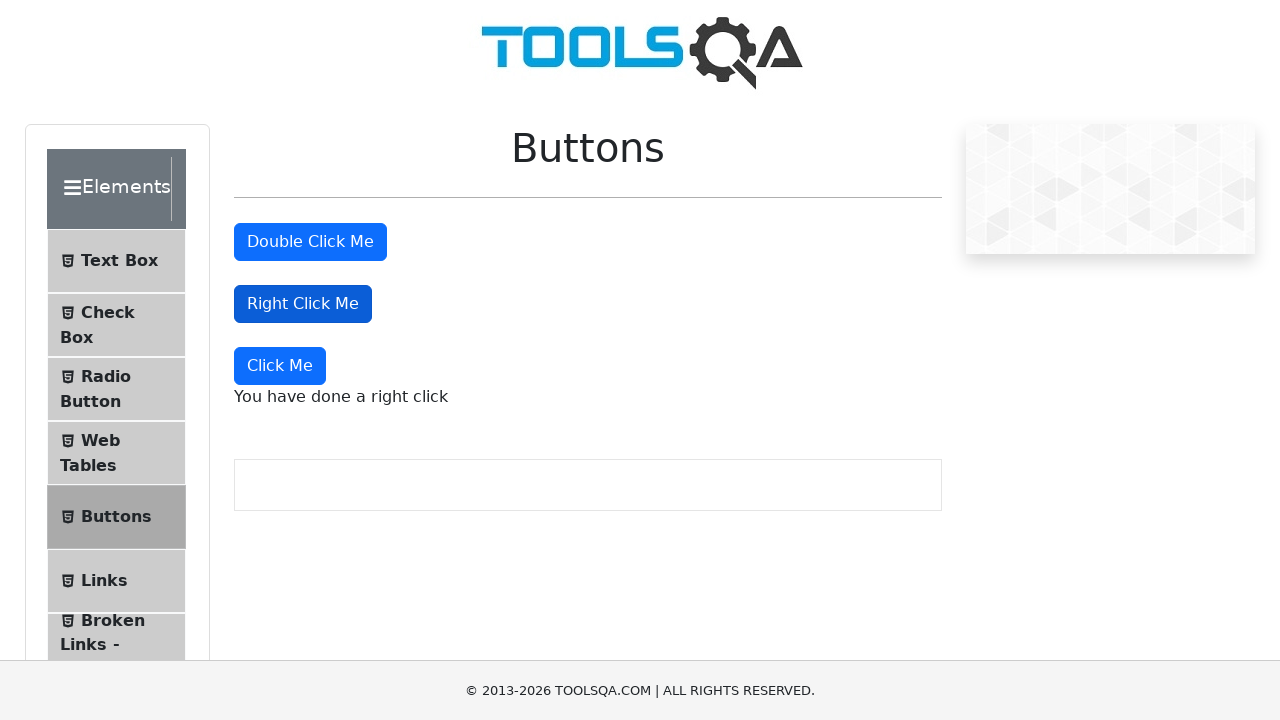

Verified right click message text is correct: 'You have done a right click'
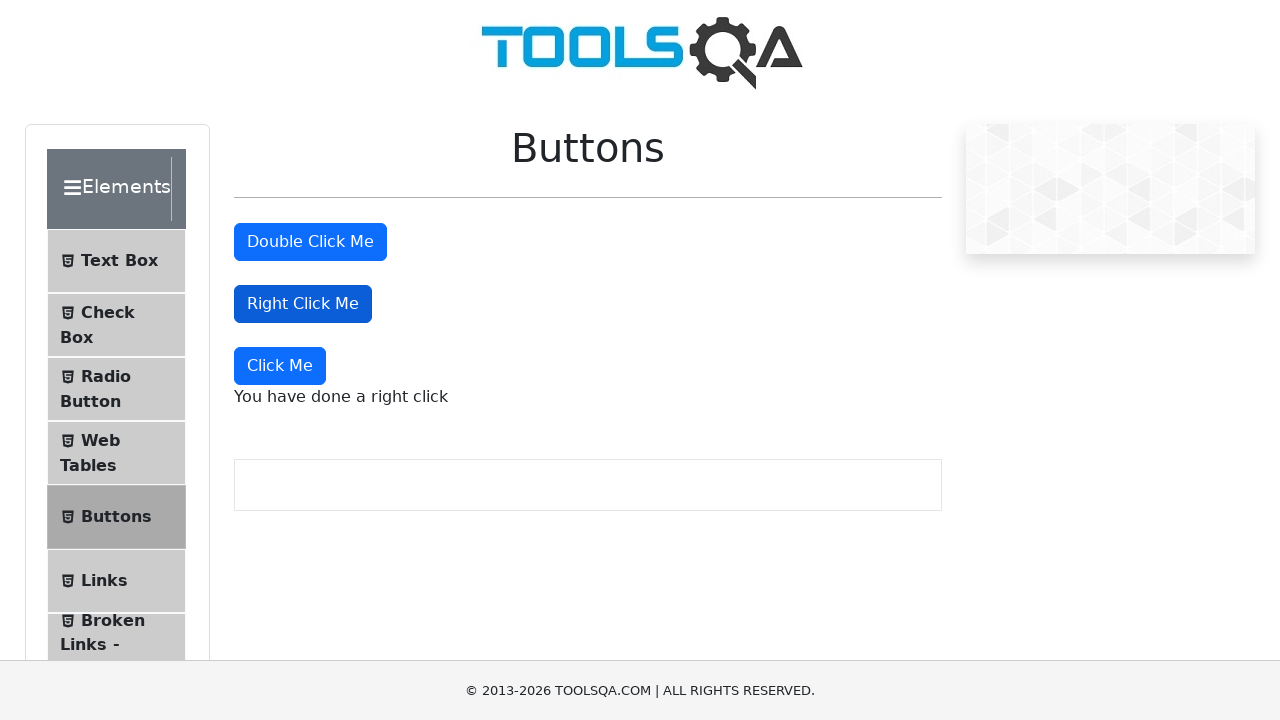

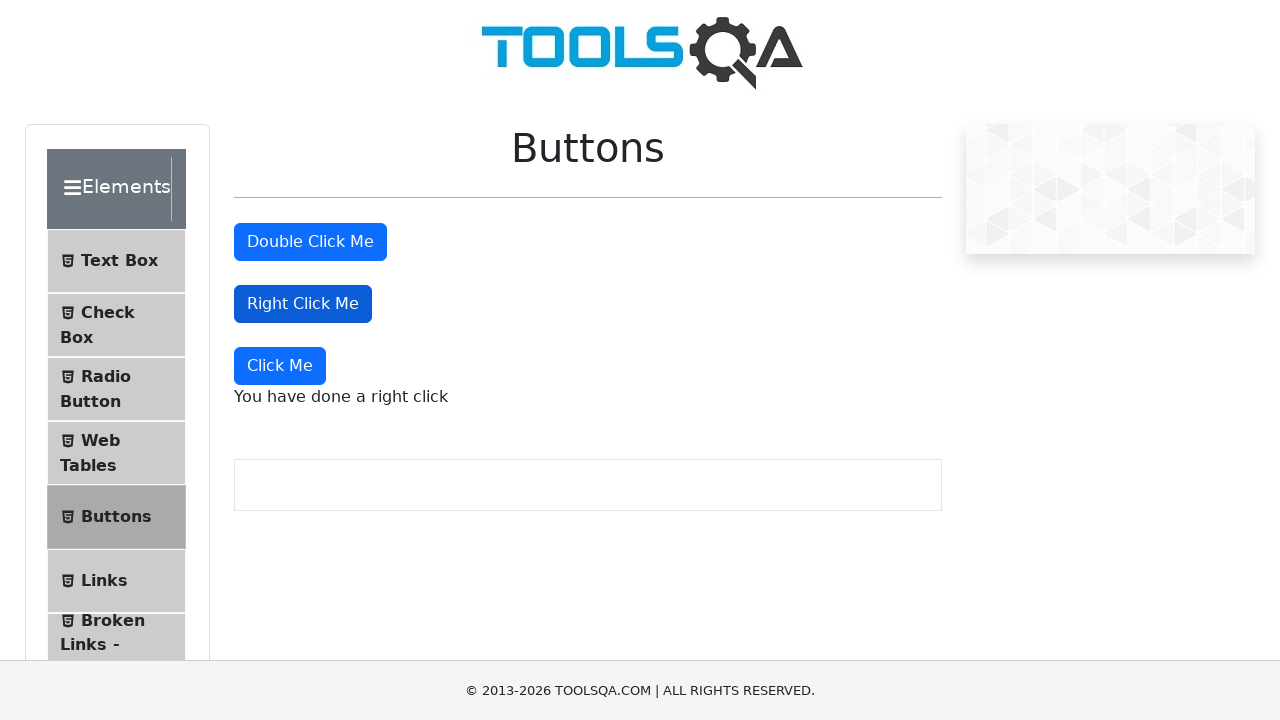